Tests a more resilient approach to working with multiple windows by storing the original window handle, clicking to open a new window, then switching between them and verifying page titles.

Starting URL: http://the-internet.herokuapp.com/windows

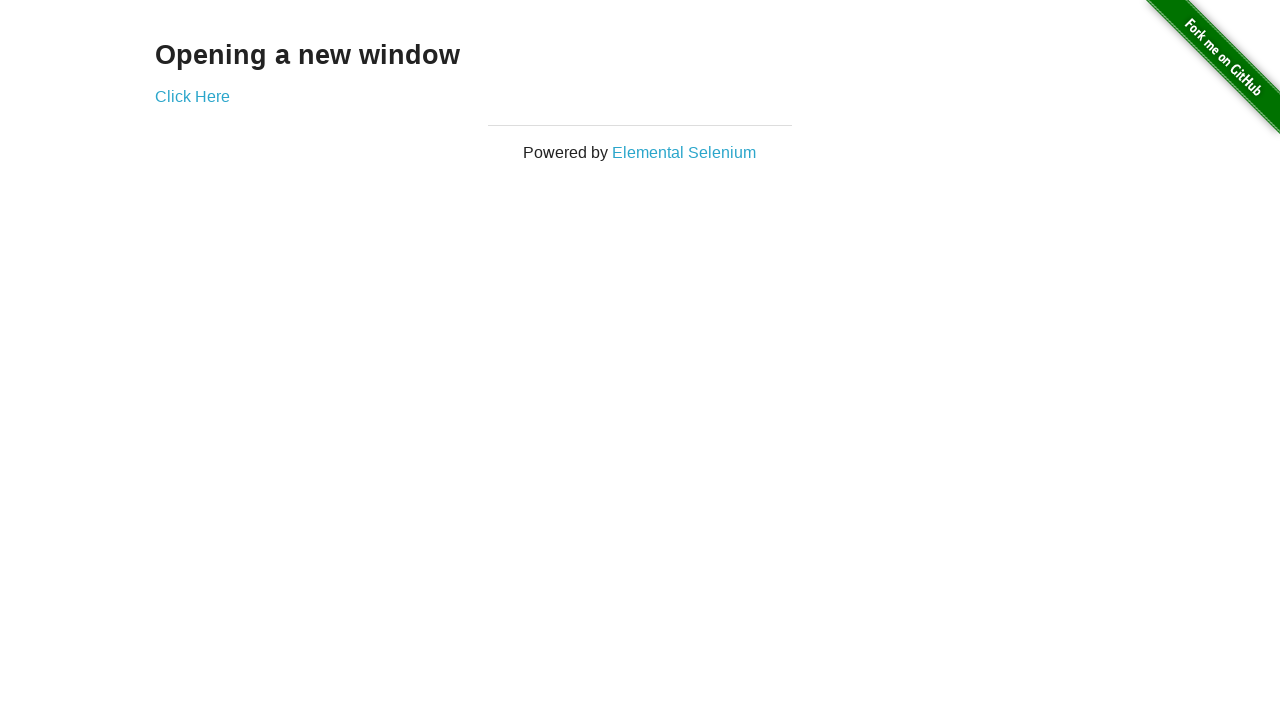

Stored reference to original page/window
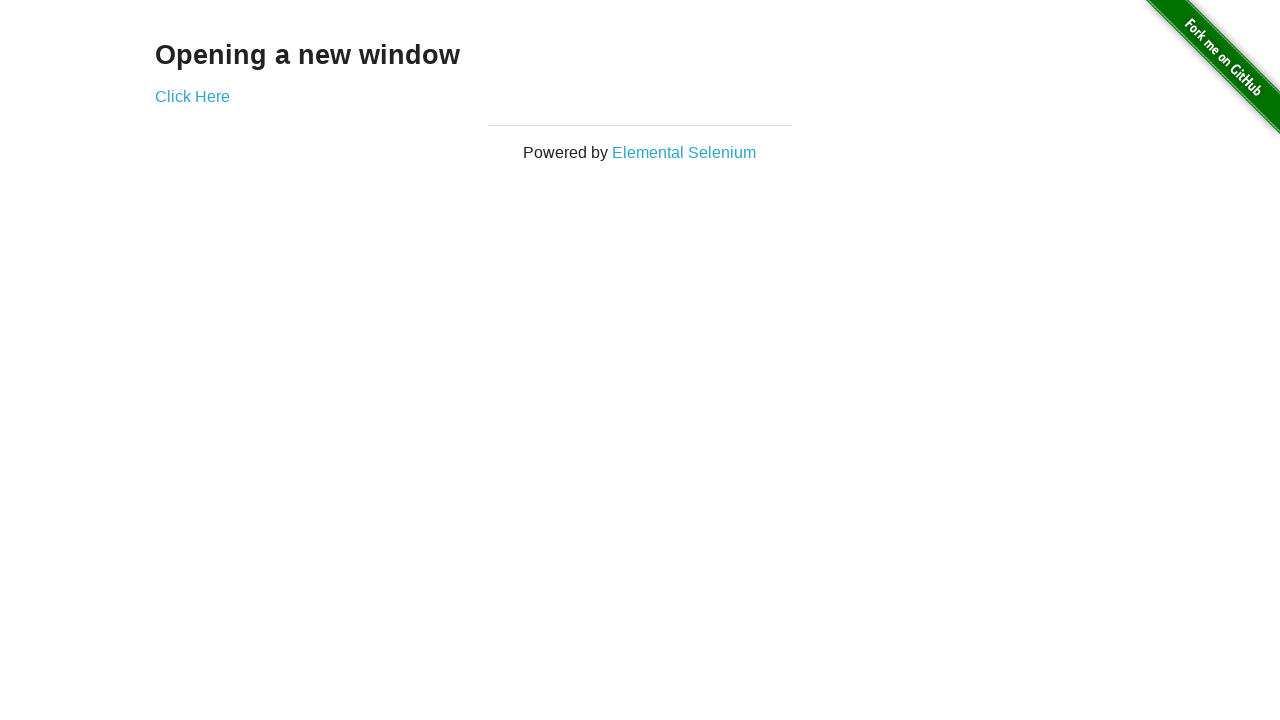

Clicked link to open new window at (192, 96) on .example a
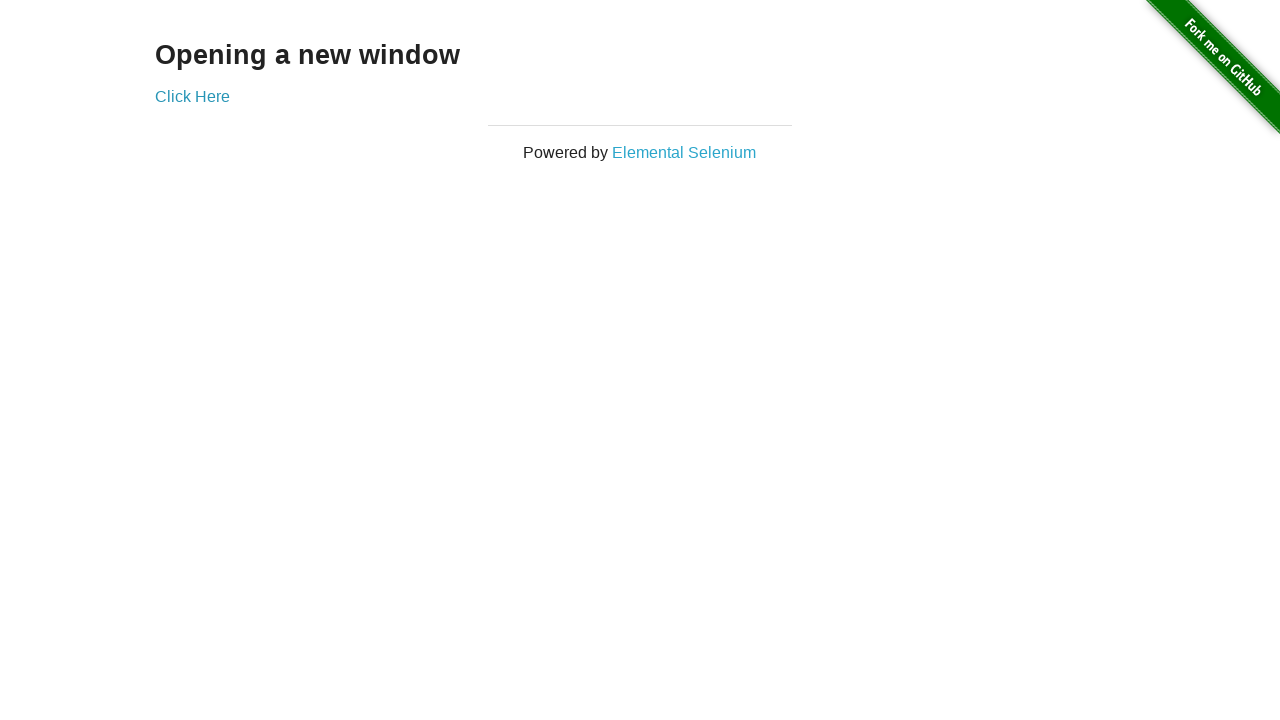

Captured new window handle
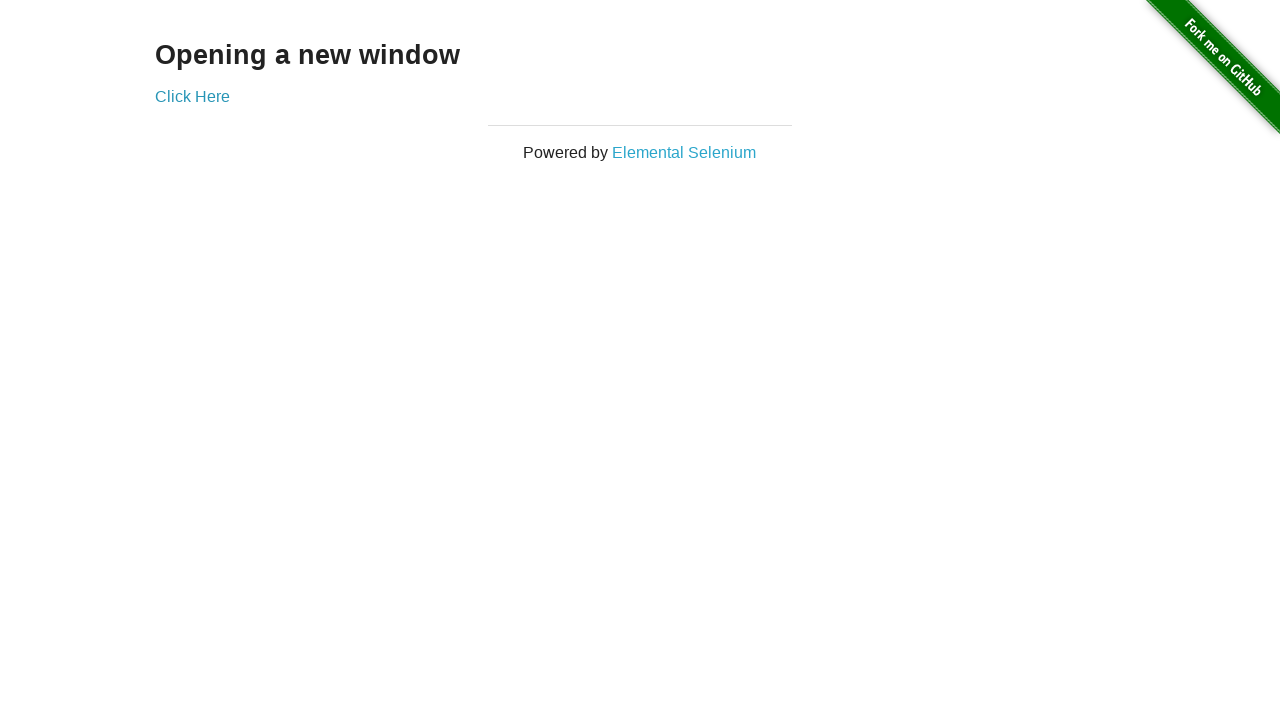

Switched to first window
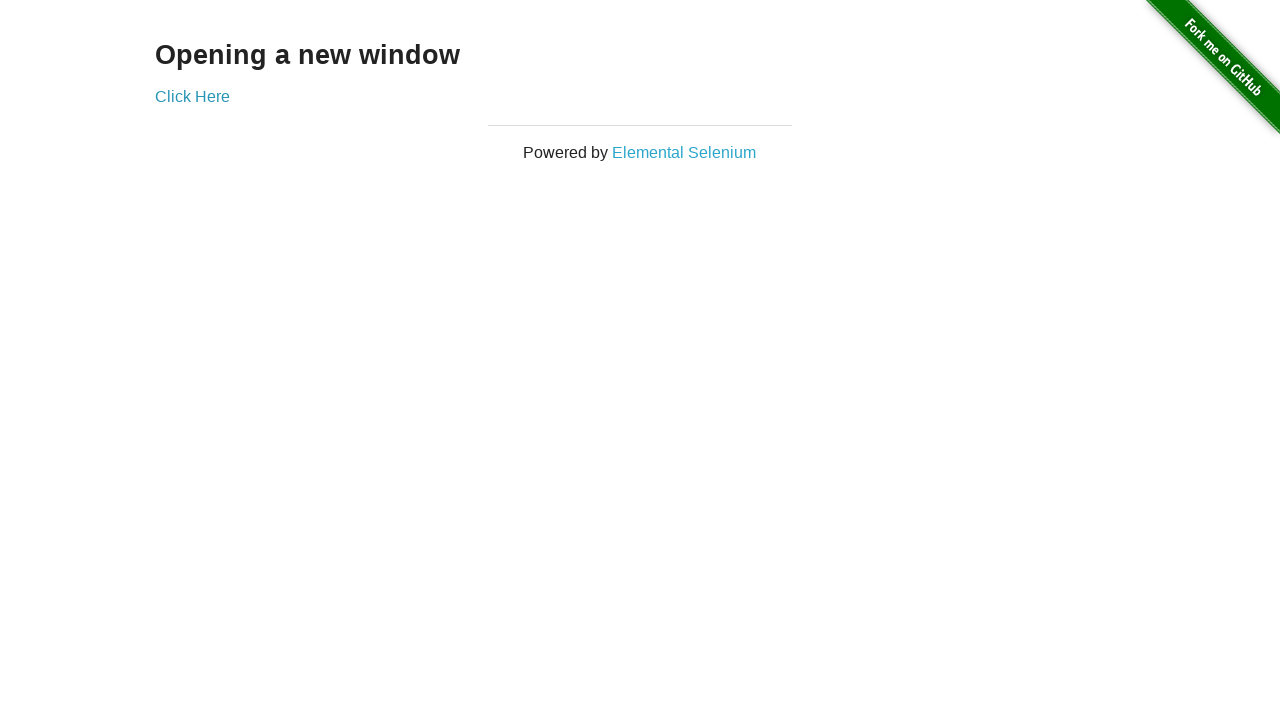

Verified first window title is not 'New Window'
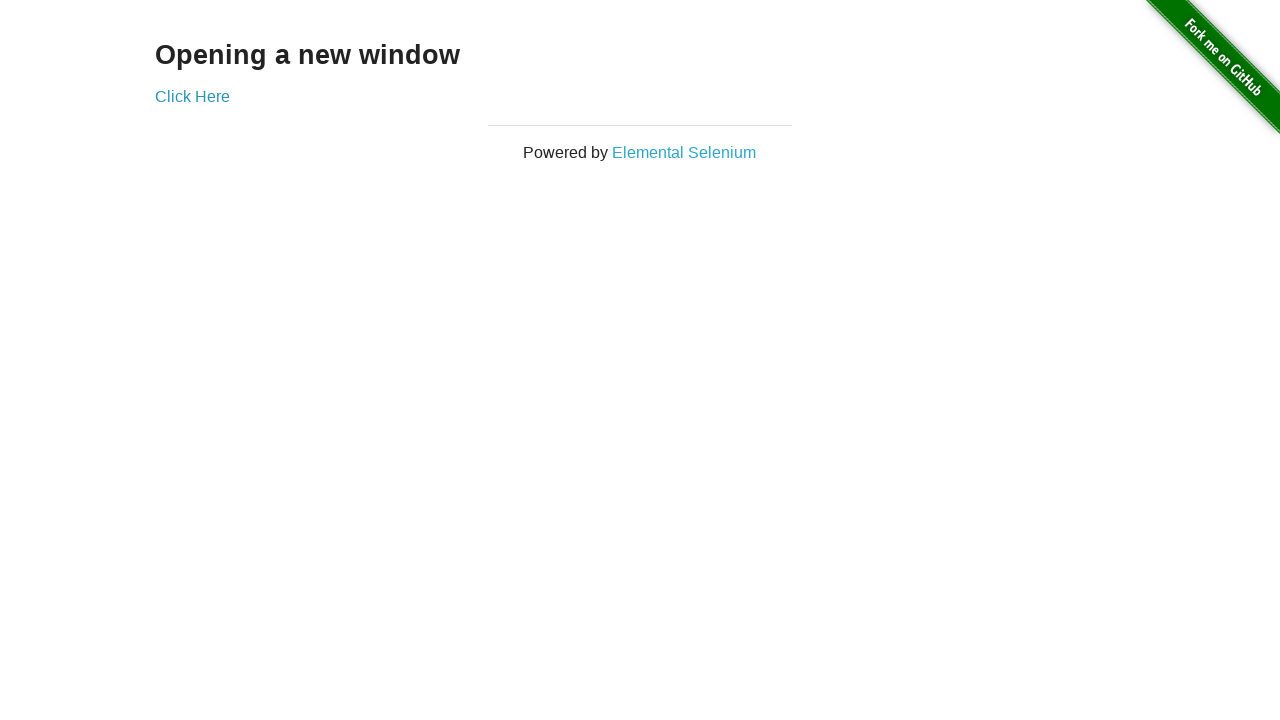

Switched to new window
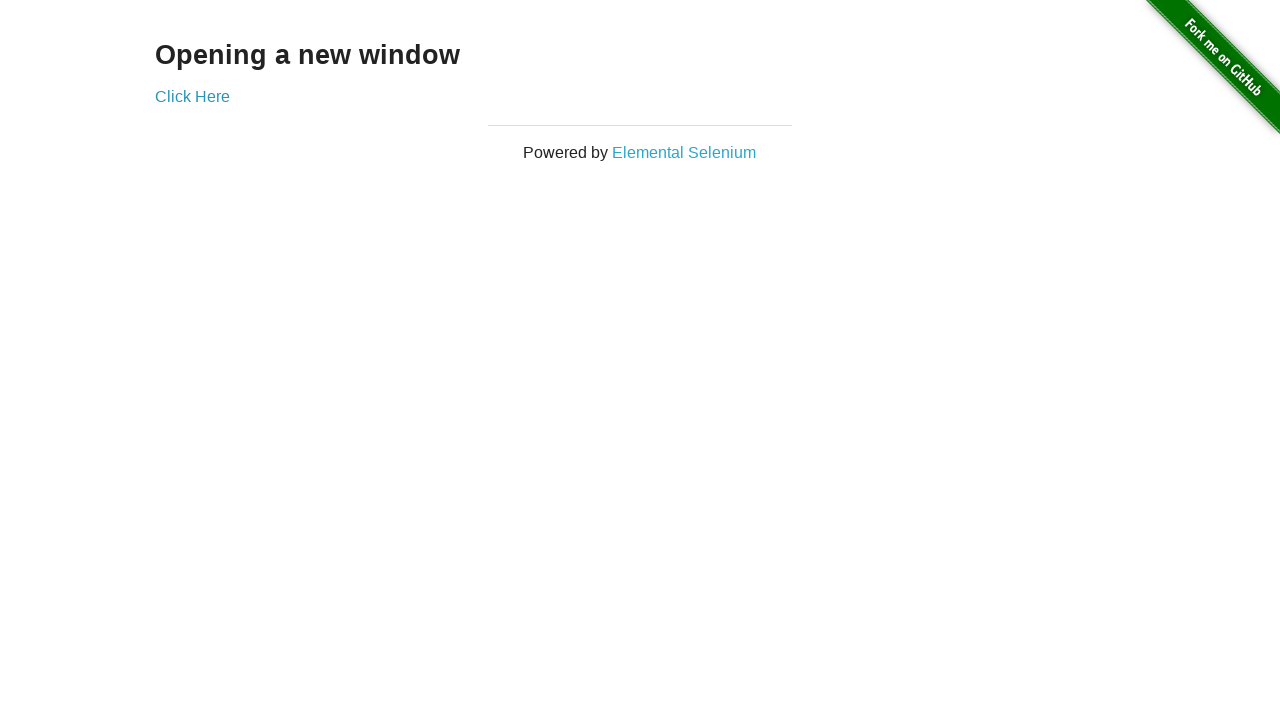

Waited for new window to fully load
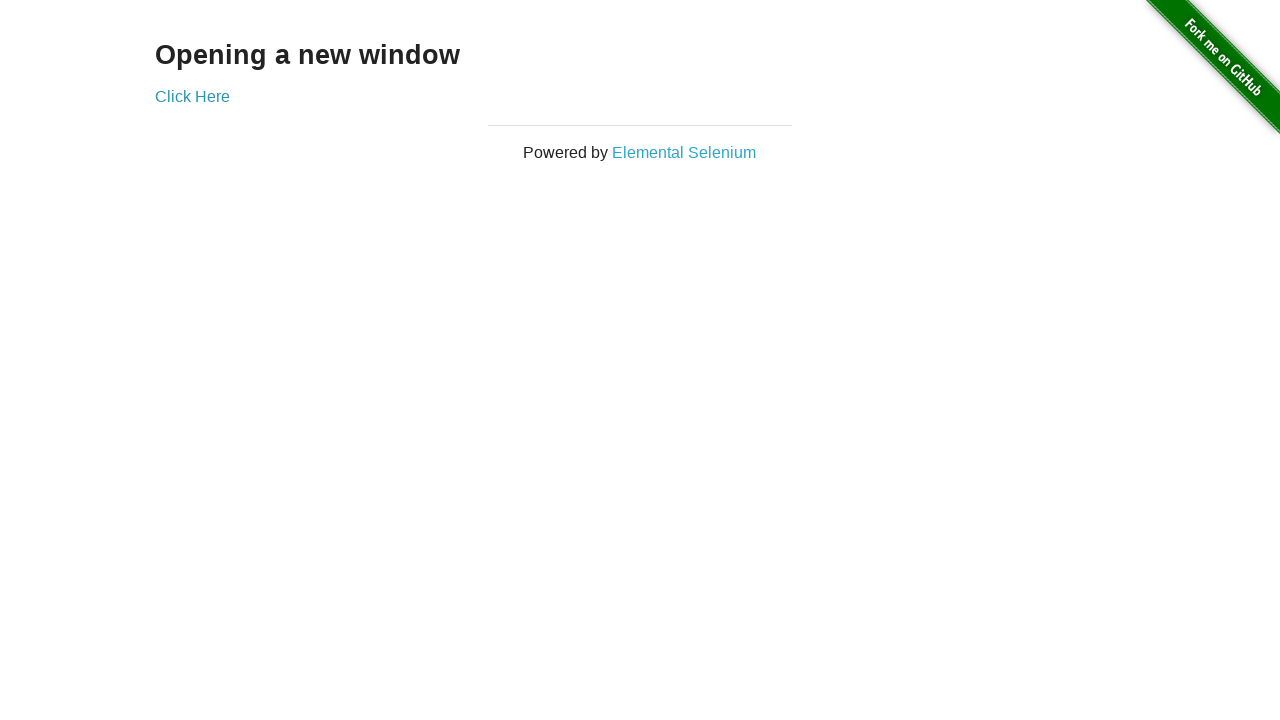

Verified new window title is 'New Window'
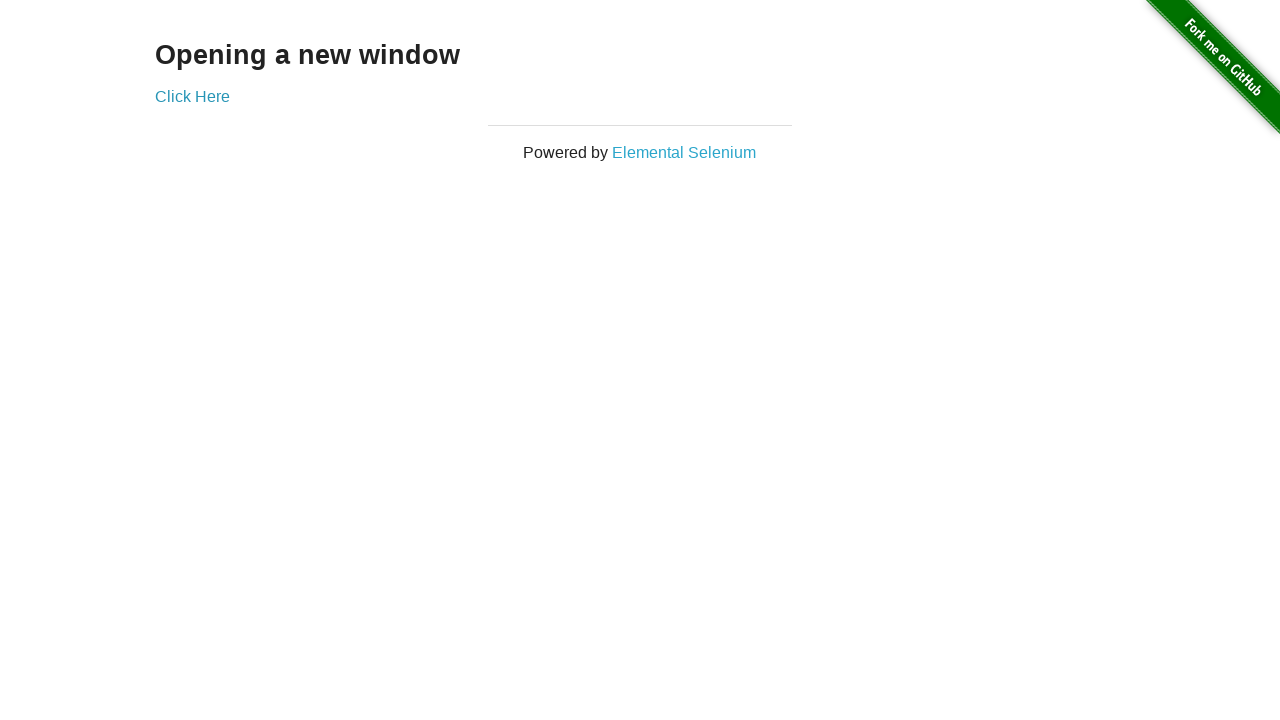

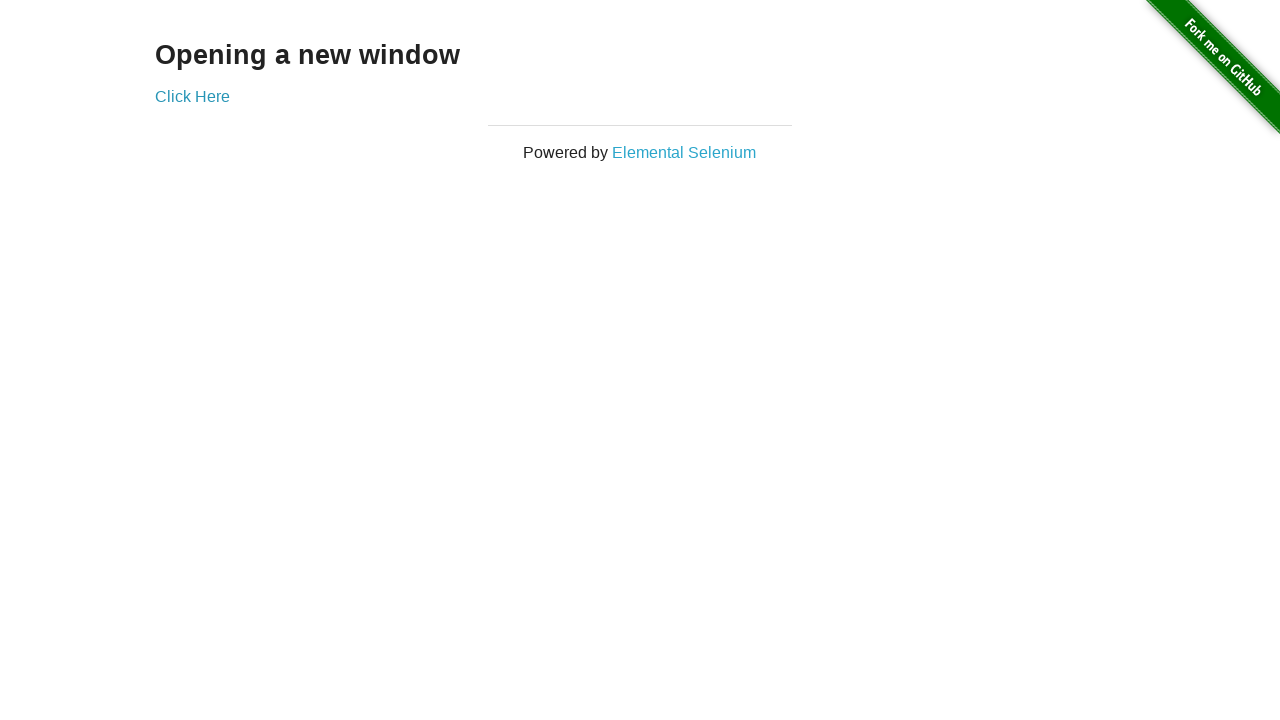